Navigates to Greens Technology website and uses hover actions to navigate through the course menu, hovering over Courses, then Oracle, and double-clicking on Oracle SQL and PLSQL course

Starting URL: http://greenstech.in/selenium-course-content.html

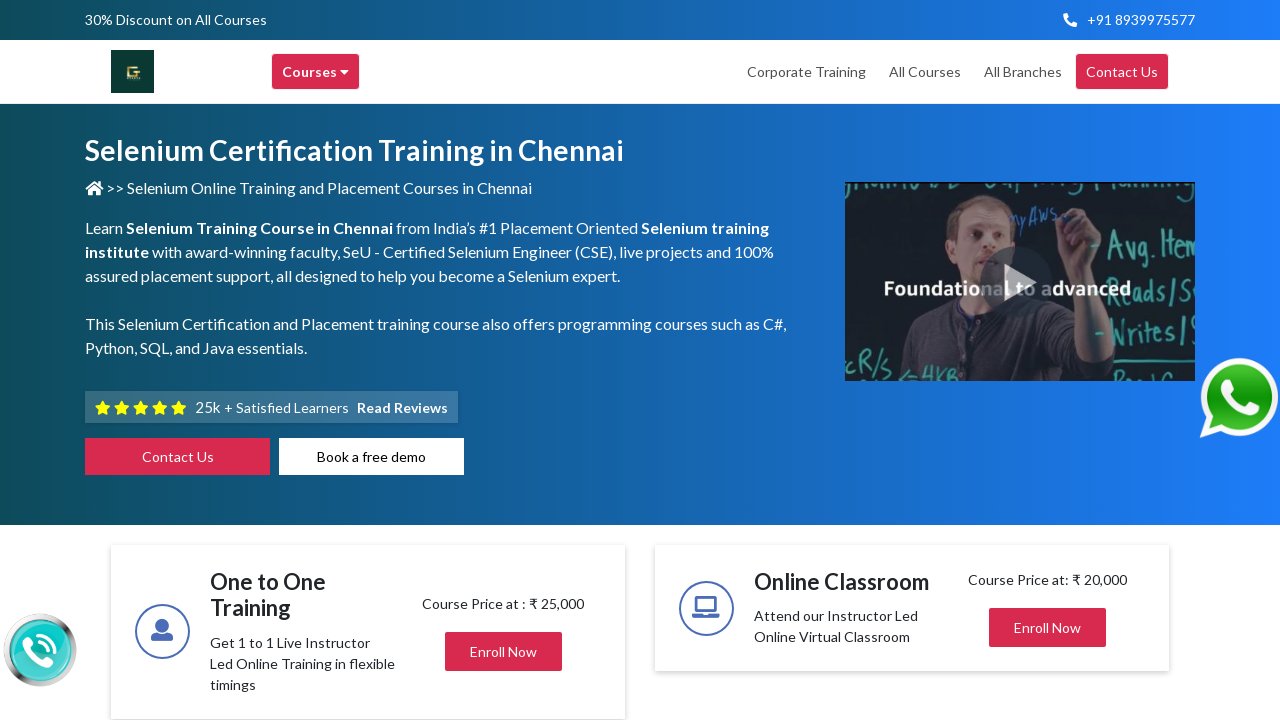

Hovered over Courses menu at (316, 72) on xpath=//div[@class='header-browse-greens']
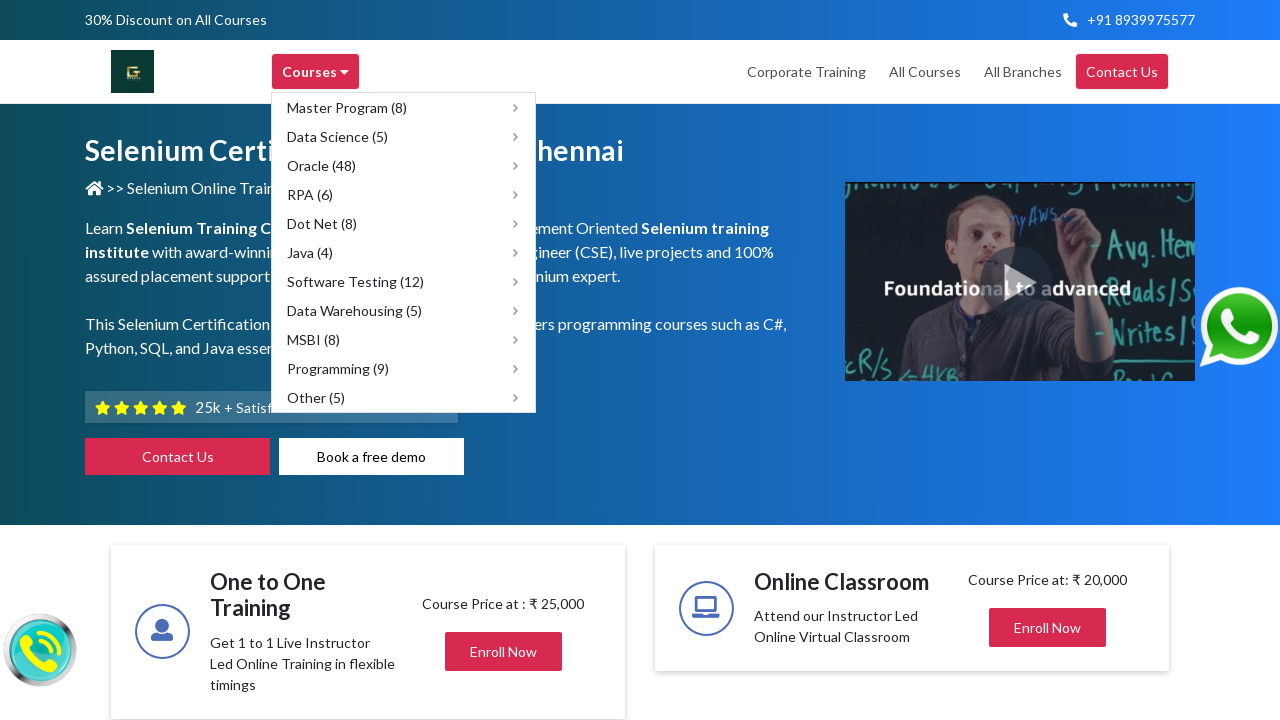

Hovered over Oracle option in the dropdown at (322, 166) on xpath=//span[text()='Oracle (48)']
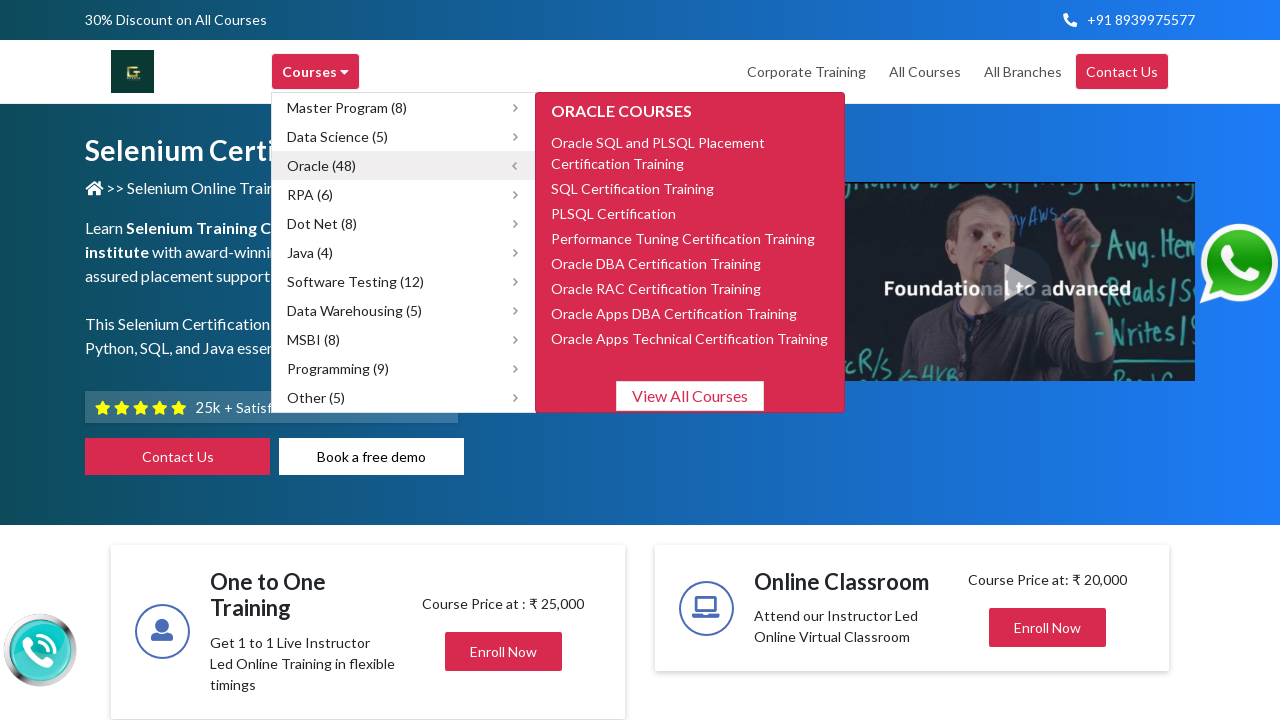

Double-clicked on Oracle SQL and PLSQL Placement Certification Training course at (658, 142) on xpath=//span[text()='Oracle SQL and PLSQL Placement Certification Training']
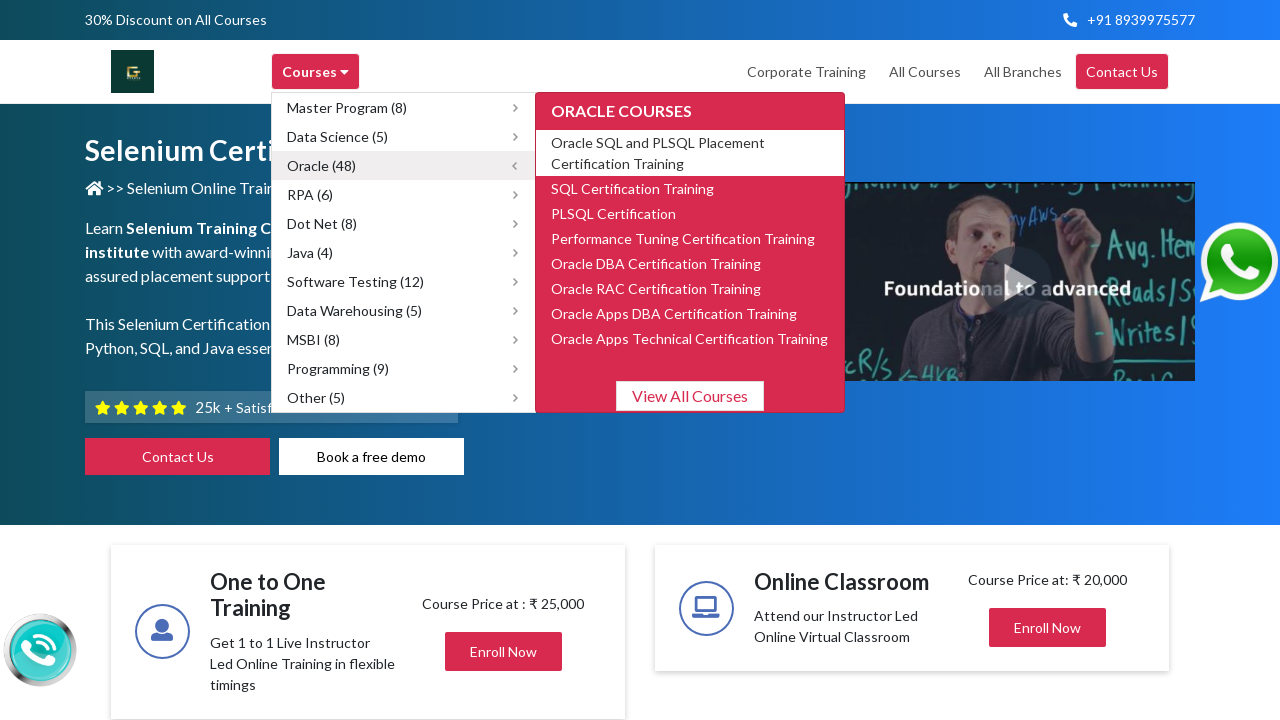

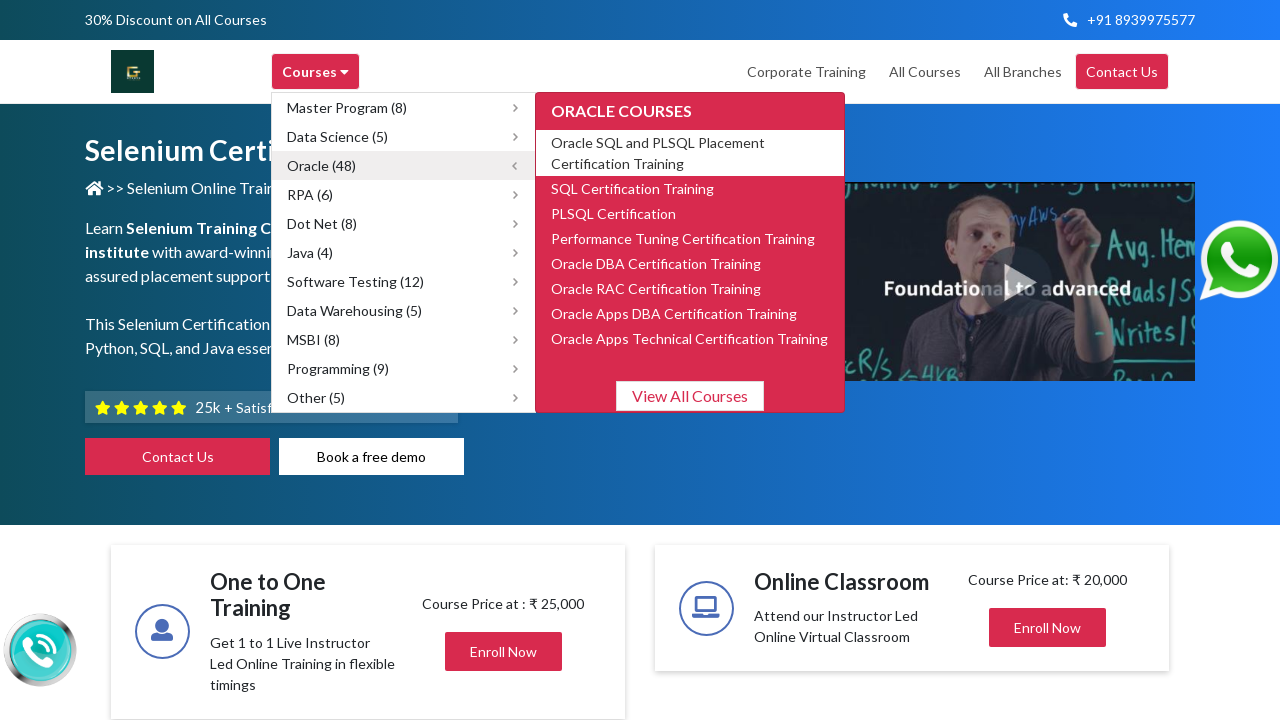